Tests right-click context menu functionality, alert handling, and navigation to a new window to verify content

Starting URL: https://the-internet.herokuapp.com/context_menu

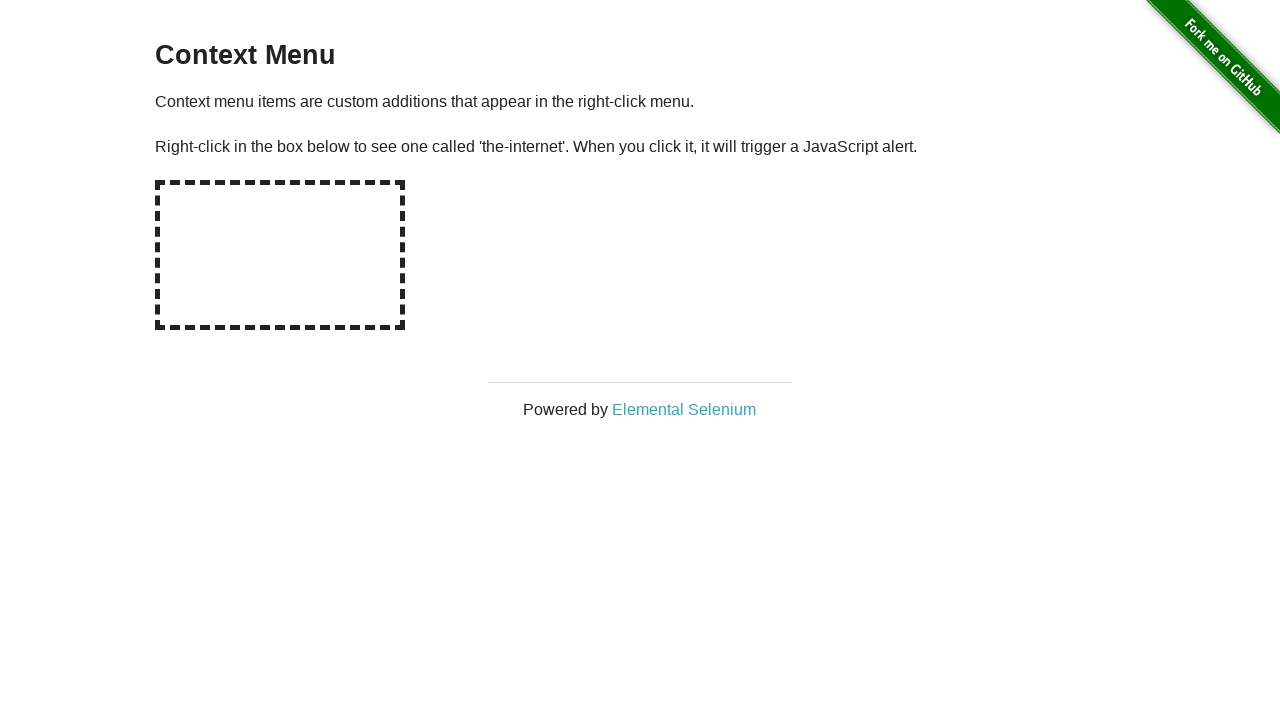

Right-clicked on hot-spot area to trigger context menu at (280, 255) on #hot-spot
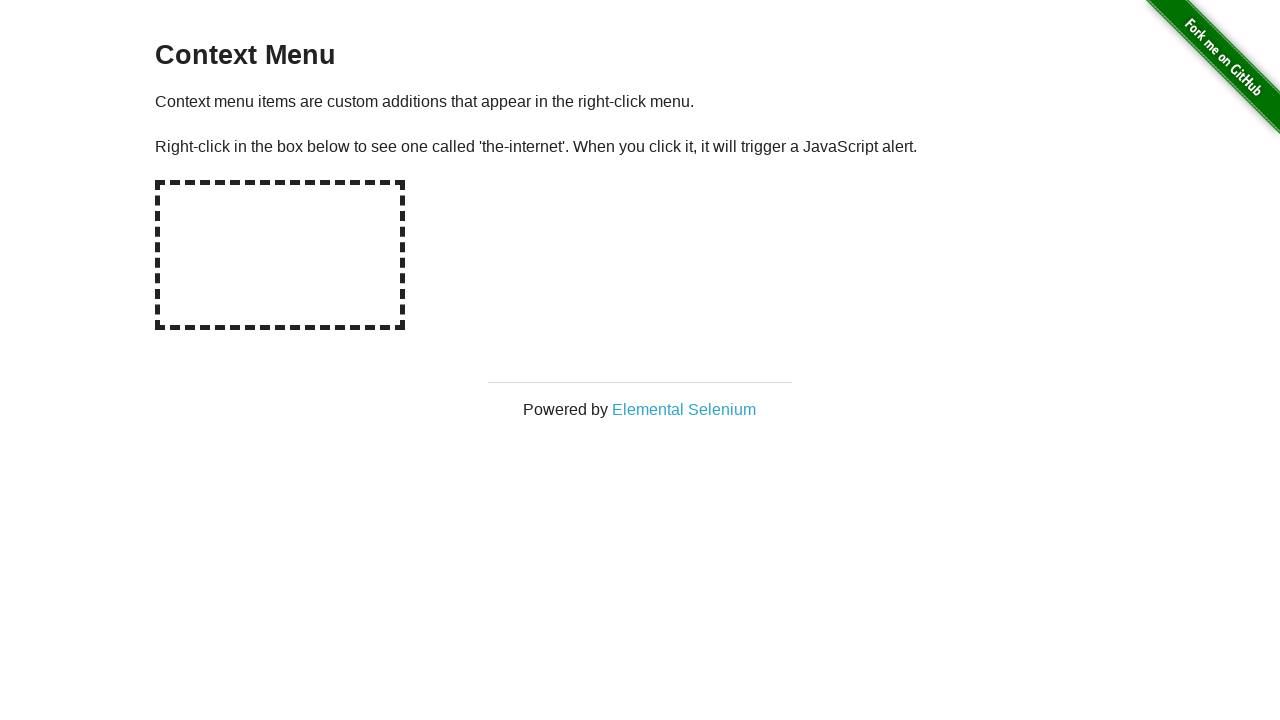

Set up dialog handler to accept alerts
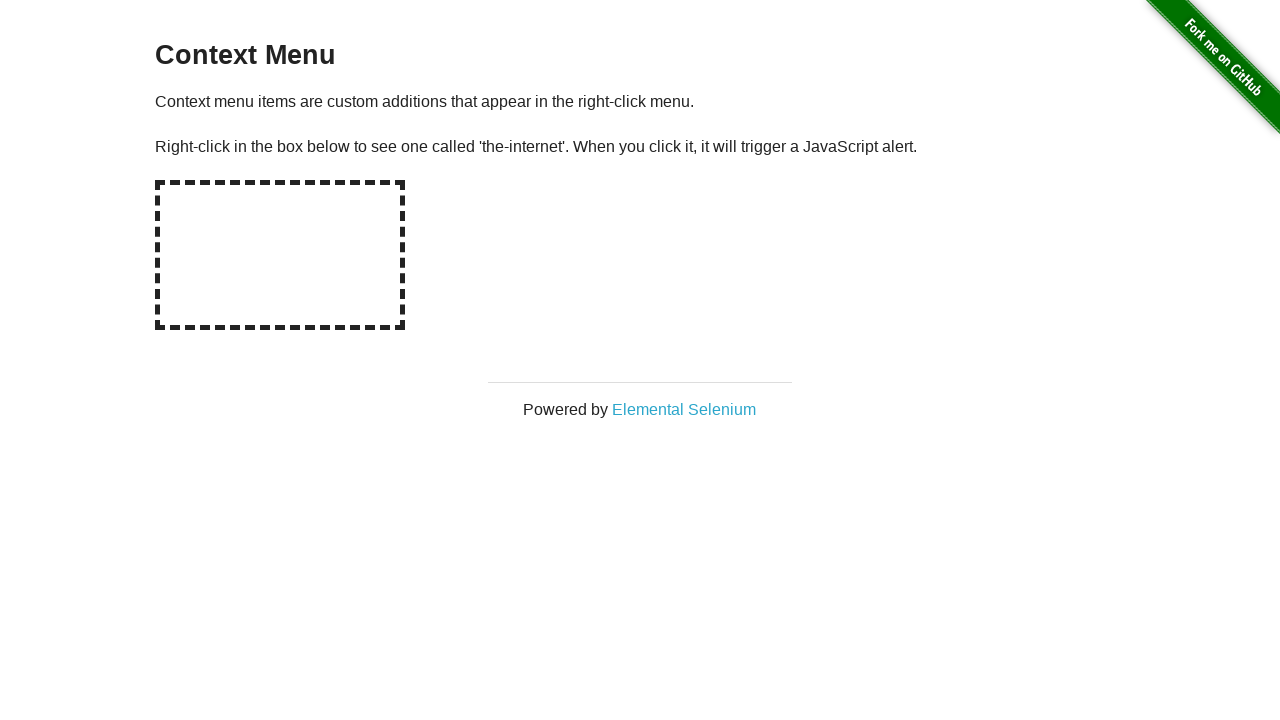

Clicked on 'Elemental Selenium' link to open new window at (684, 409) on text=Elemental Selenium
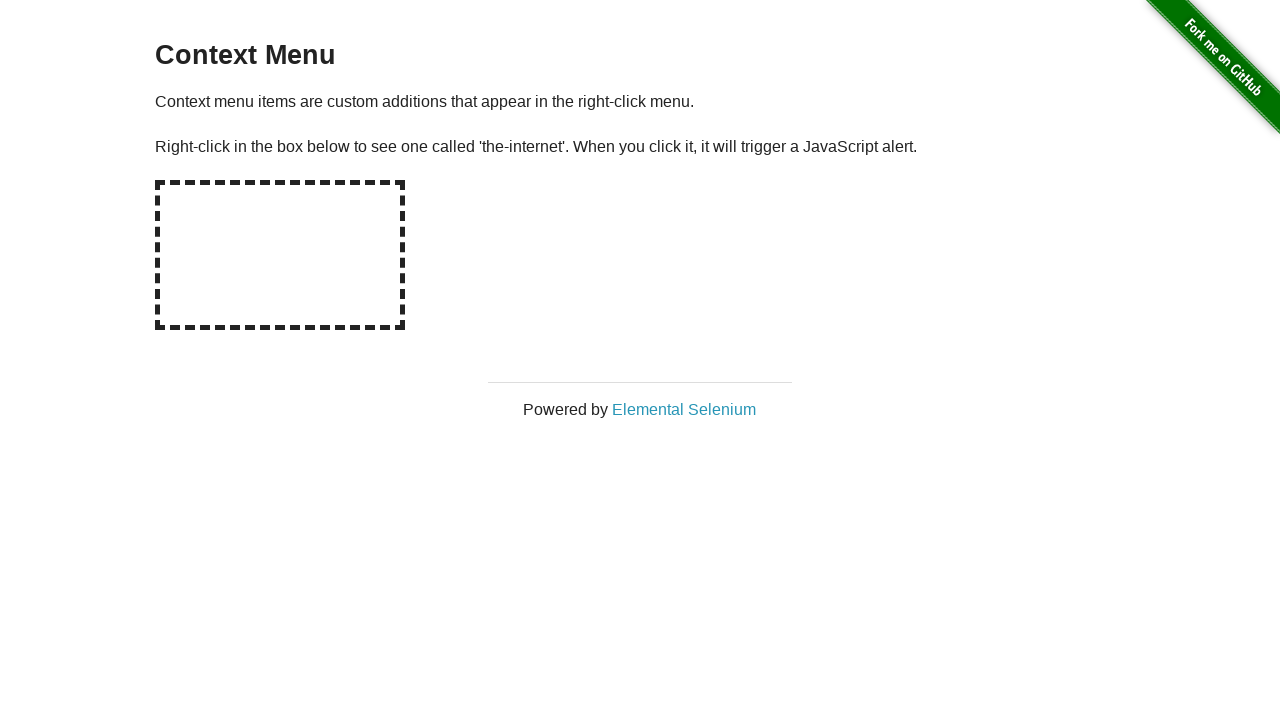

New page loaded and ready
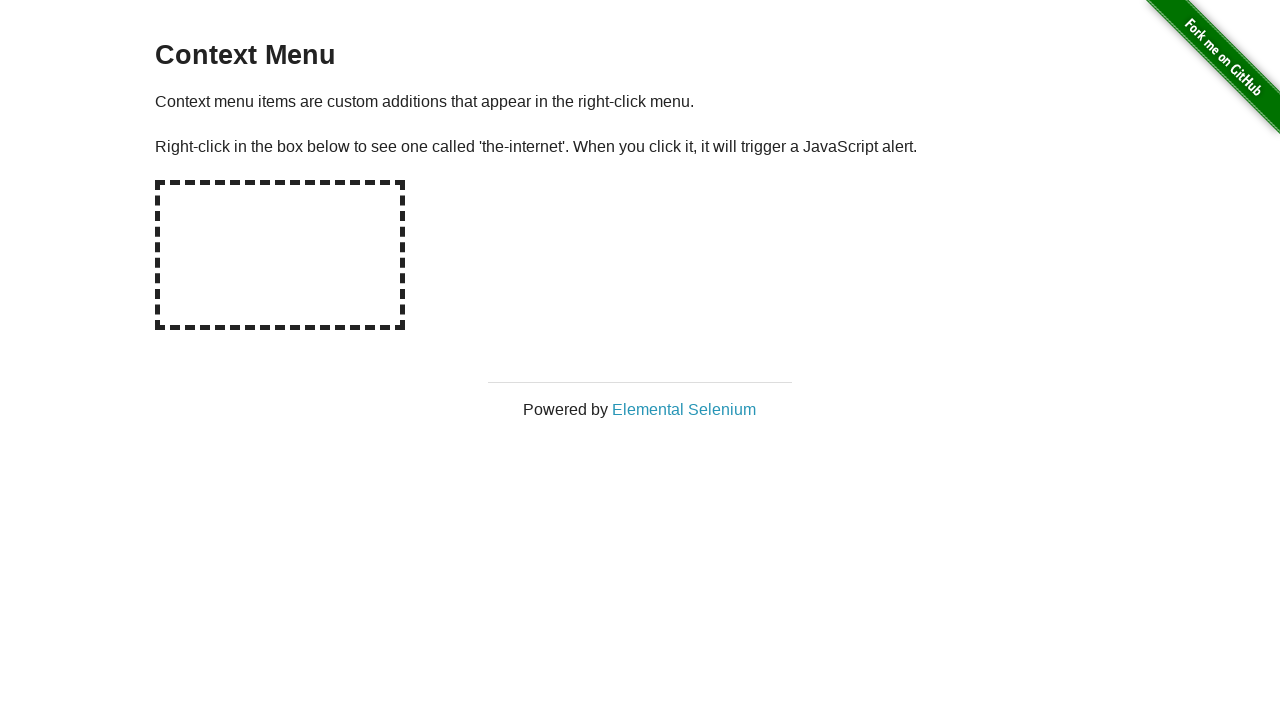

Retrieved h1 text content: 'Elemental Selenium'
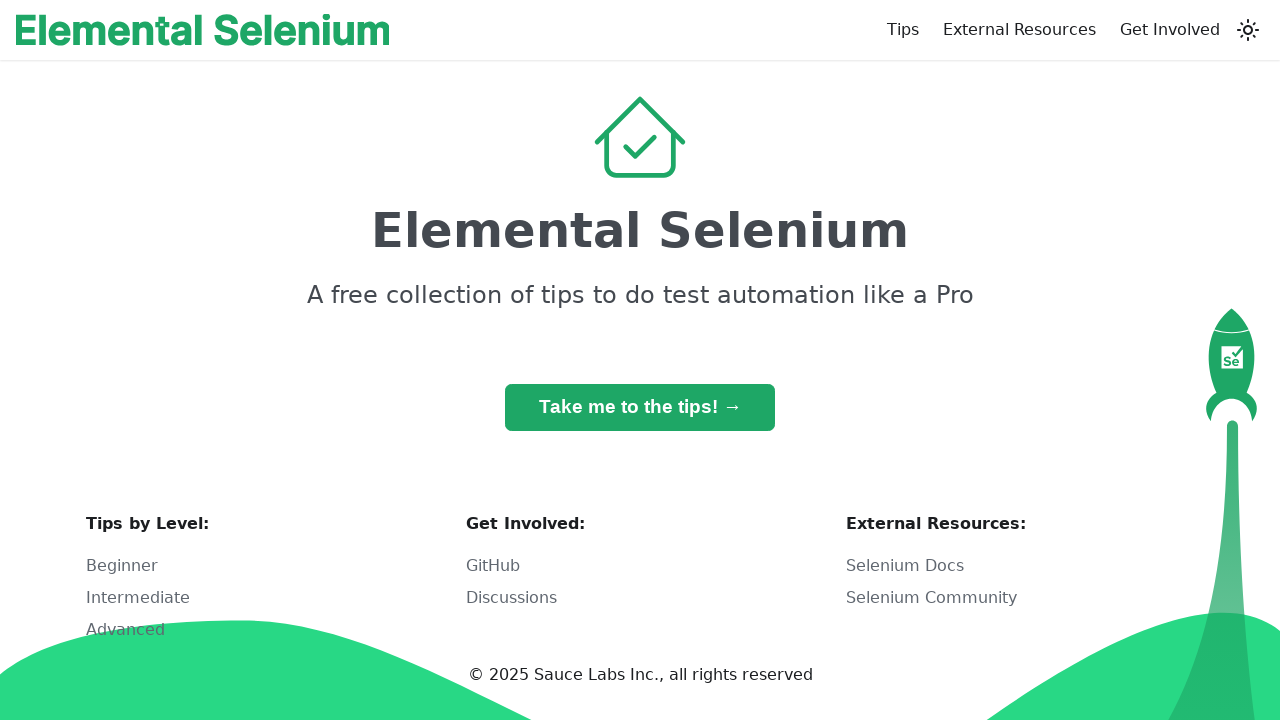

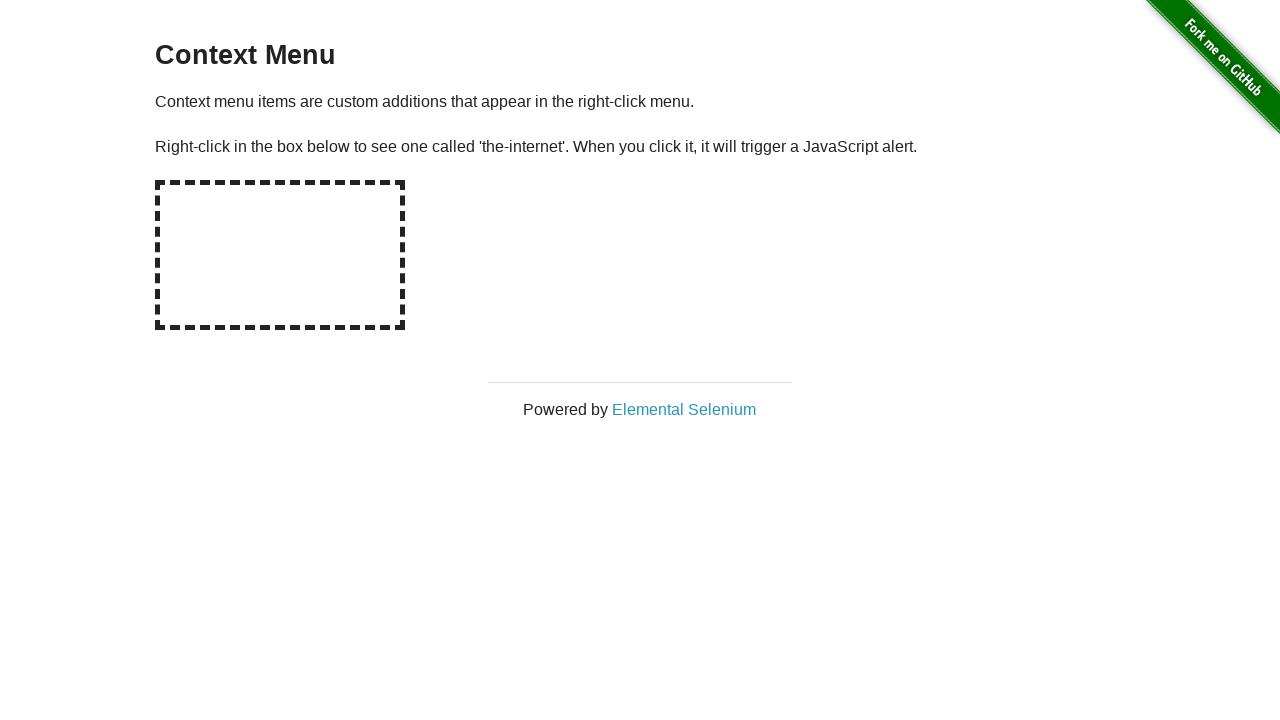